Tests form submission on Qxf2 Tutorial page by filling name, email, and phone fields, clicking the submit button, and verifying redirect to the success page.

Starting URL: http://qxf2.com/selenium-tutorial-main

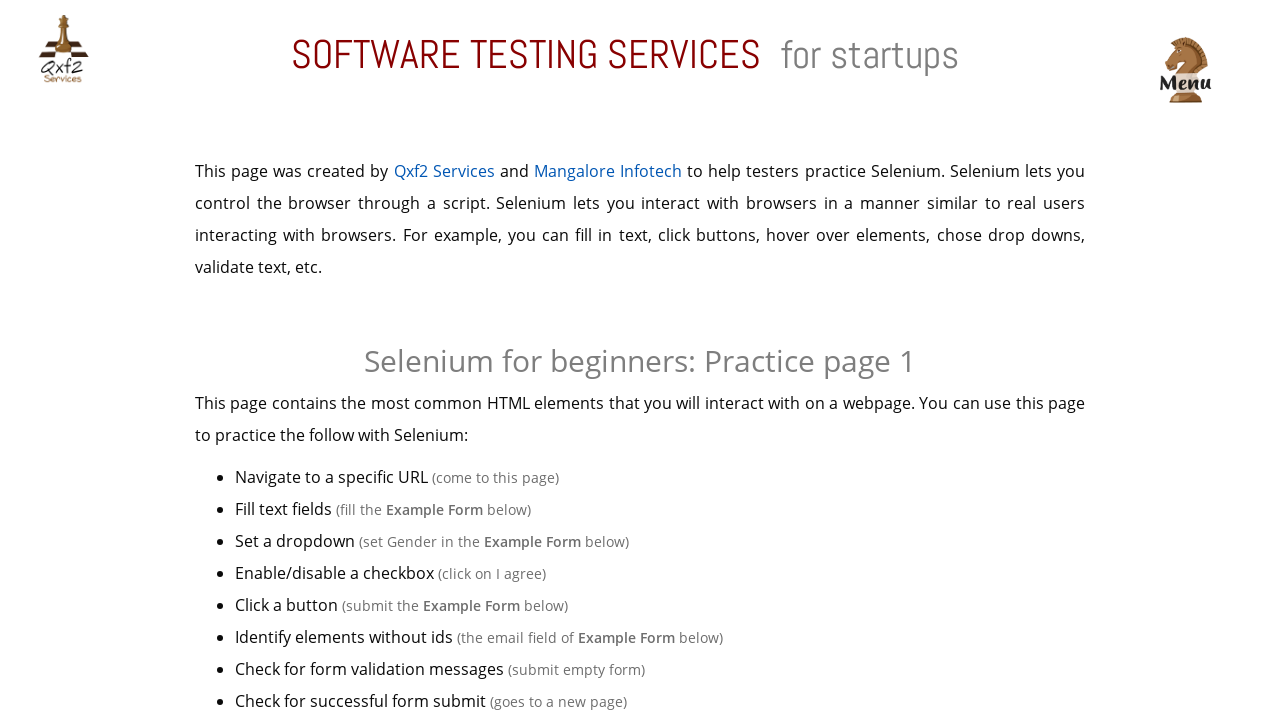

Navigated to Qxf2 Tutorial main page
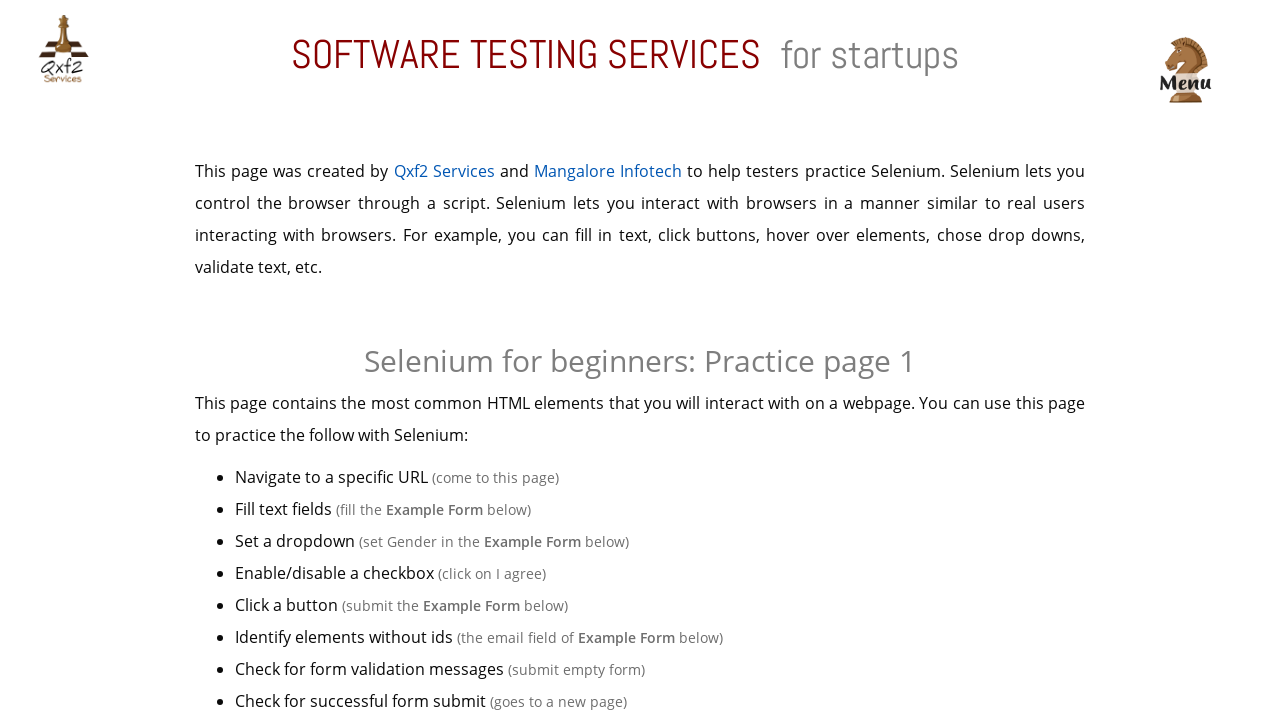

Filled name field with 'Marcus Johnson' on input#name
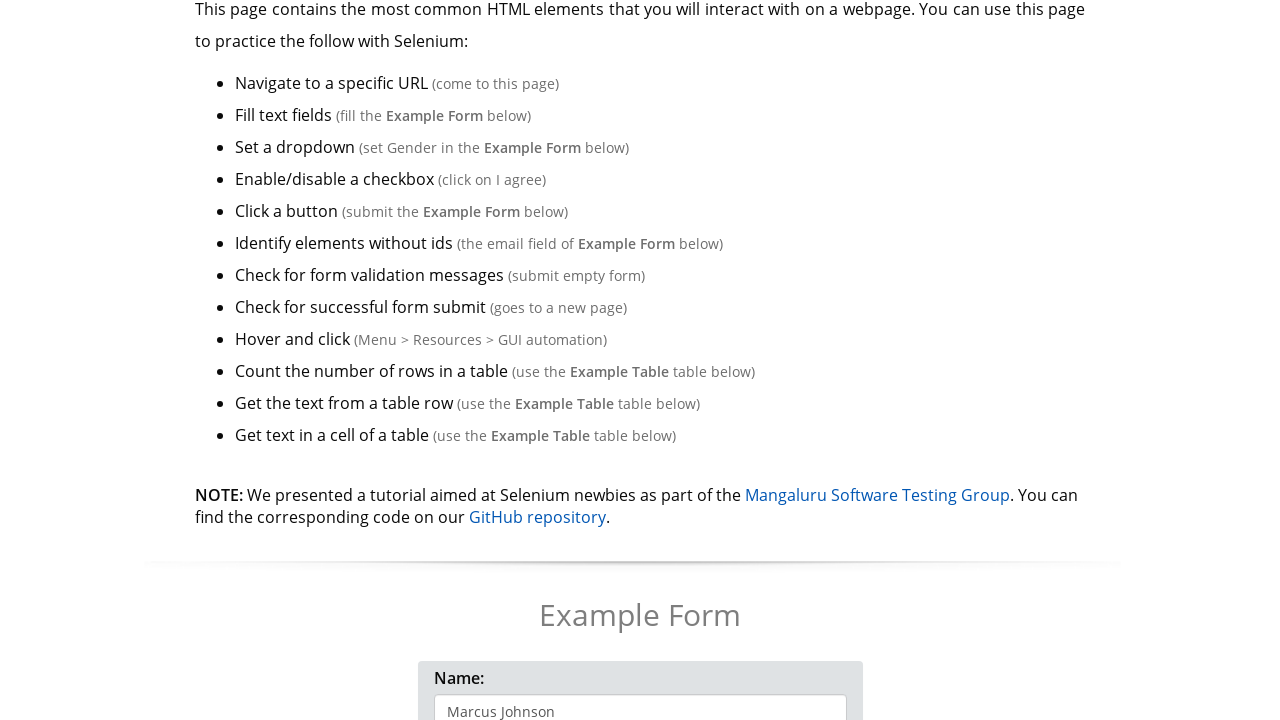

Filled email field with 'marcus.johnson@testmail.com' on input[name='email']
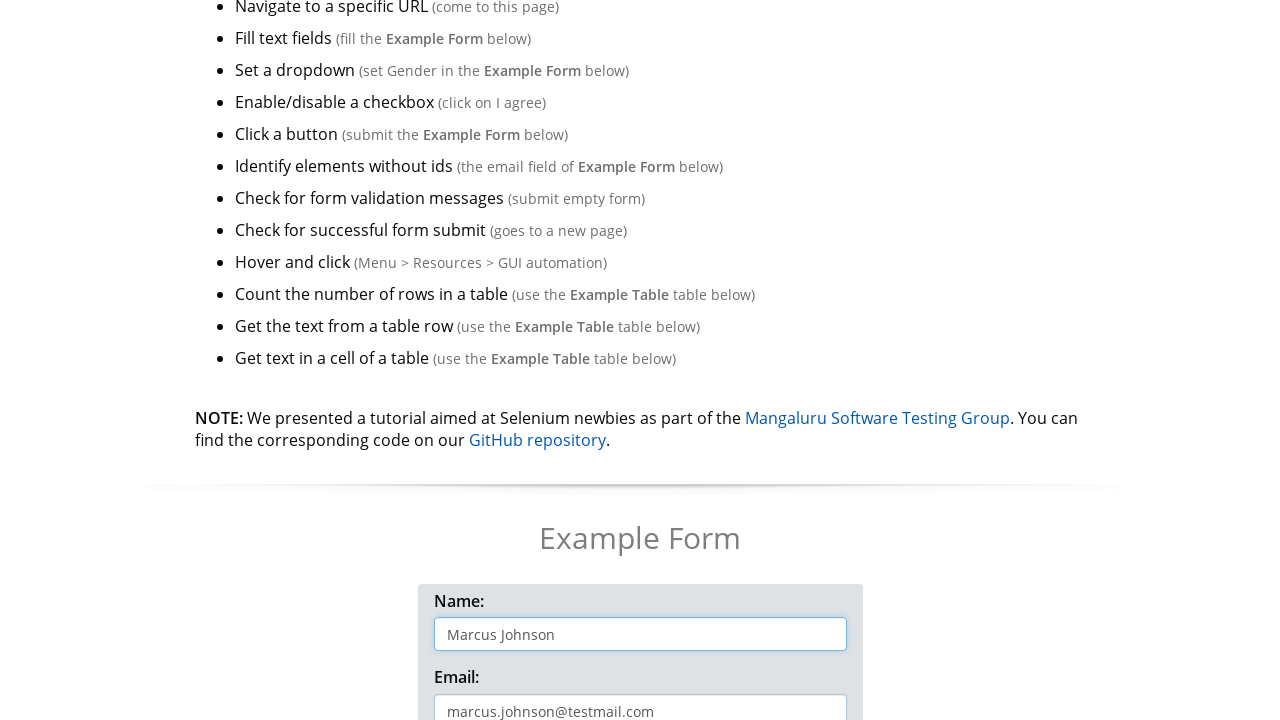

Filled phone field with '5551234567' on input#phone
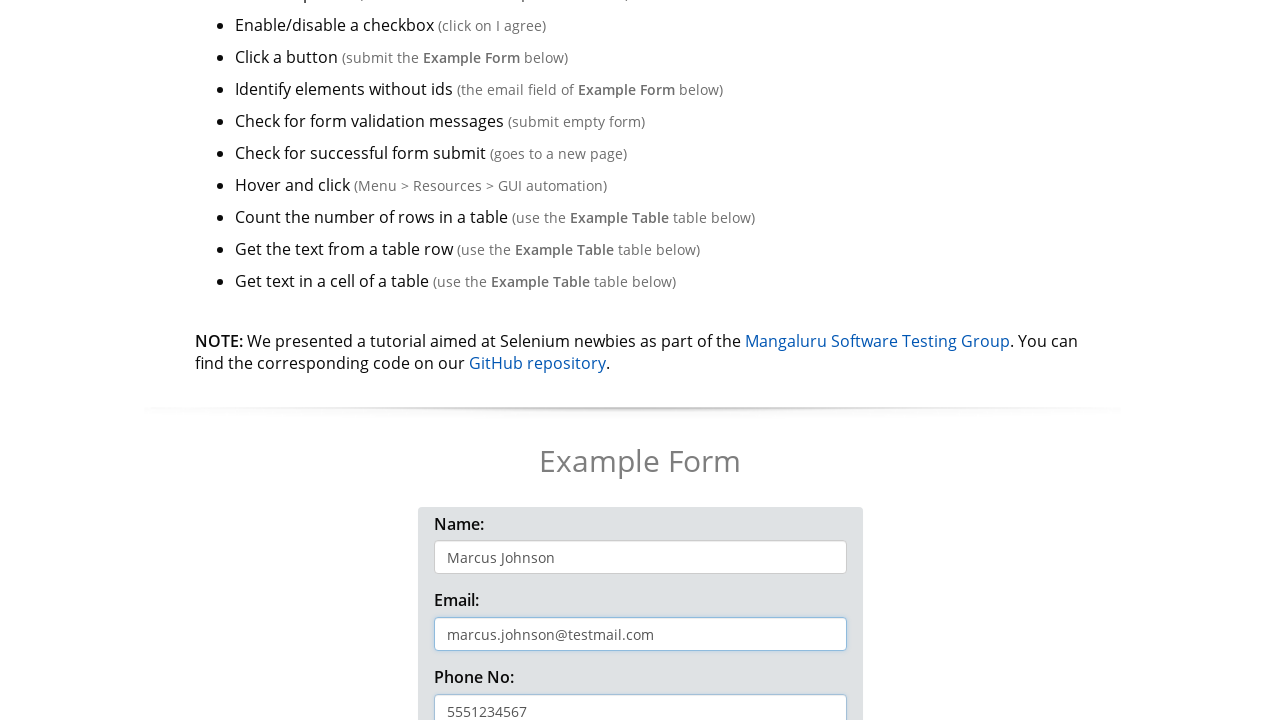

Clicked the 'Click me!' submit button at (640, 360) on button:has-text('Click me!')
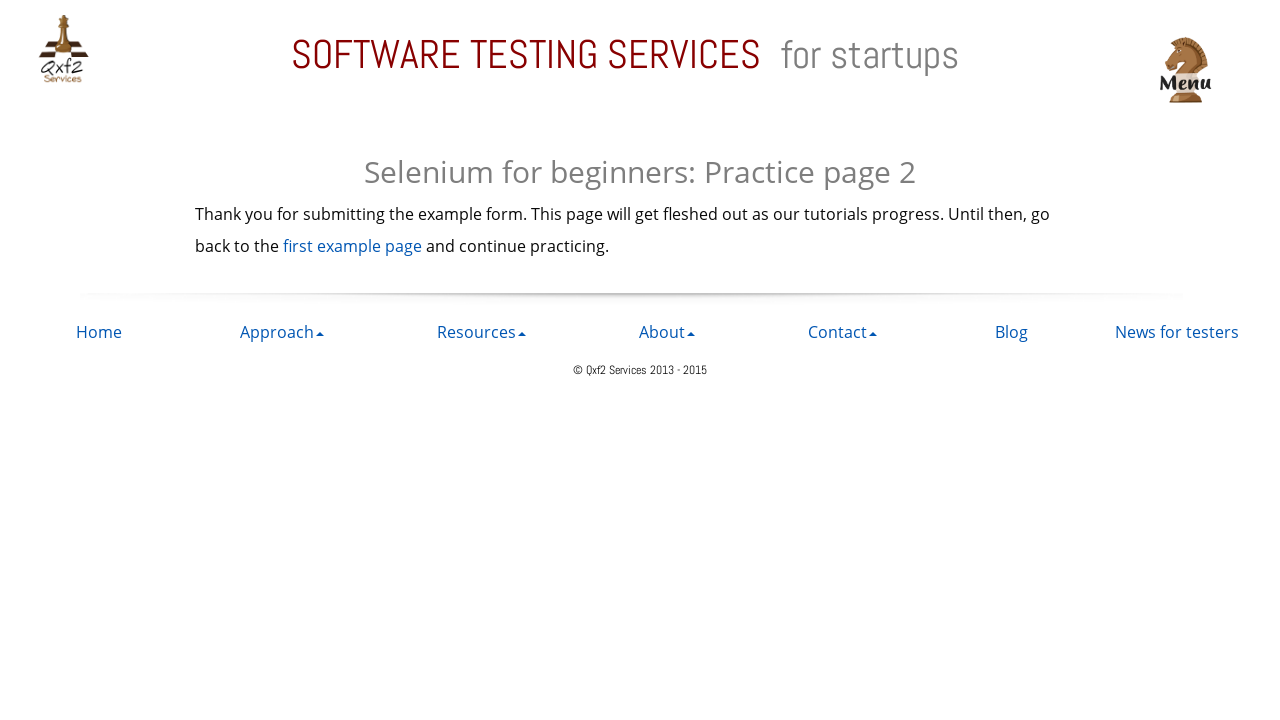

Form submission successful - redirected to success page
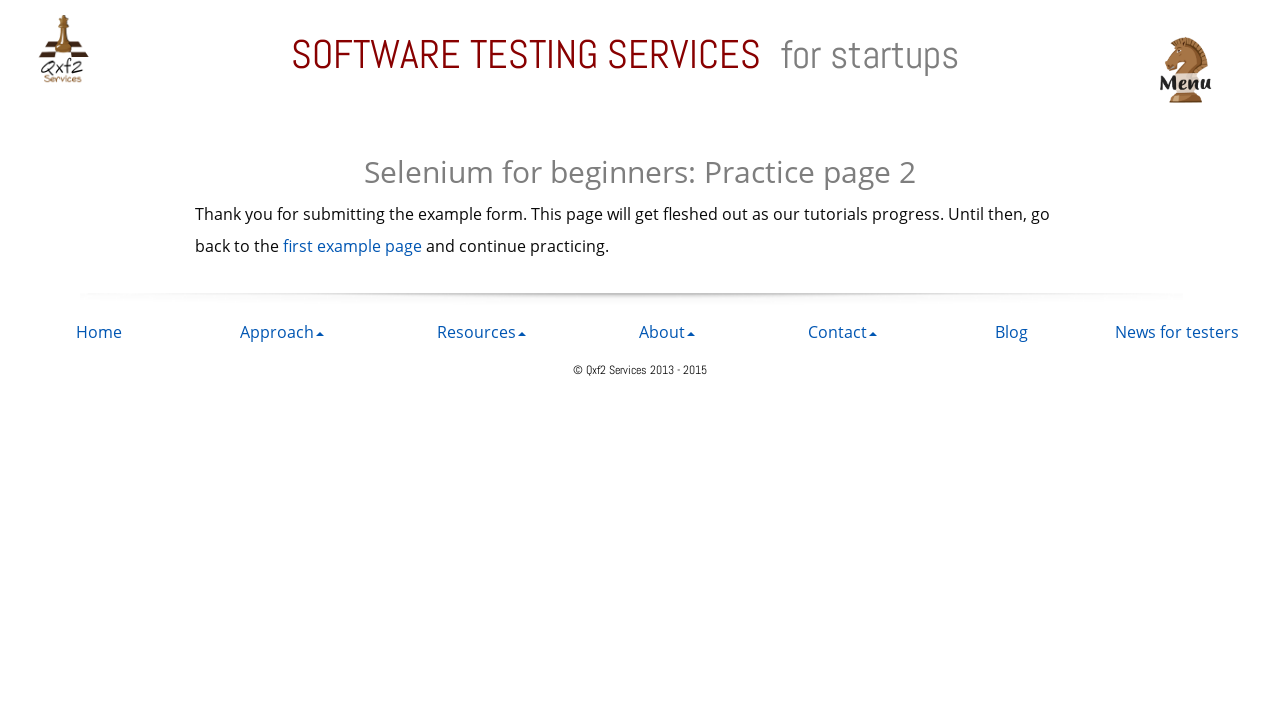

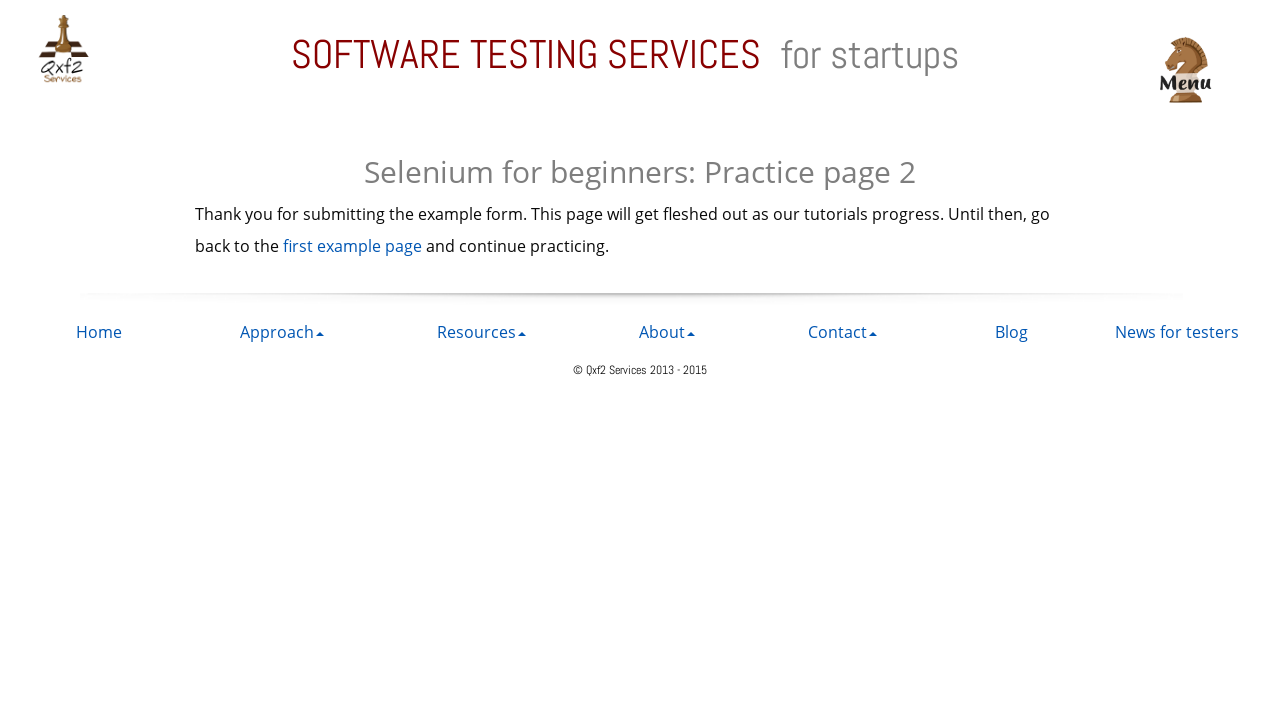